Navigates to the Dynamic Content section and returns to the main page

Starting URL: https://the-internet.herokuapp.com

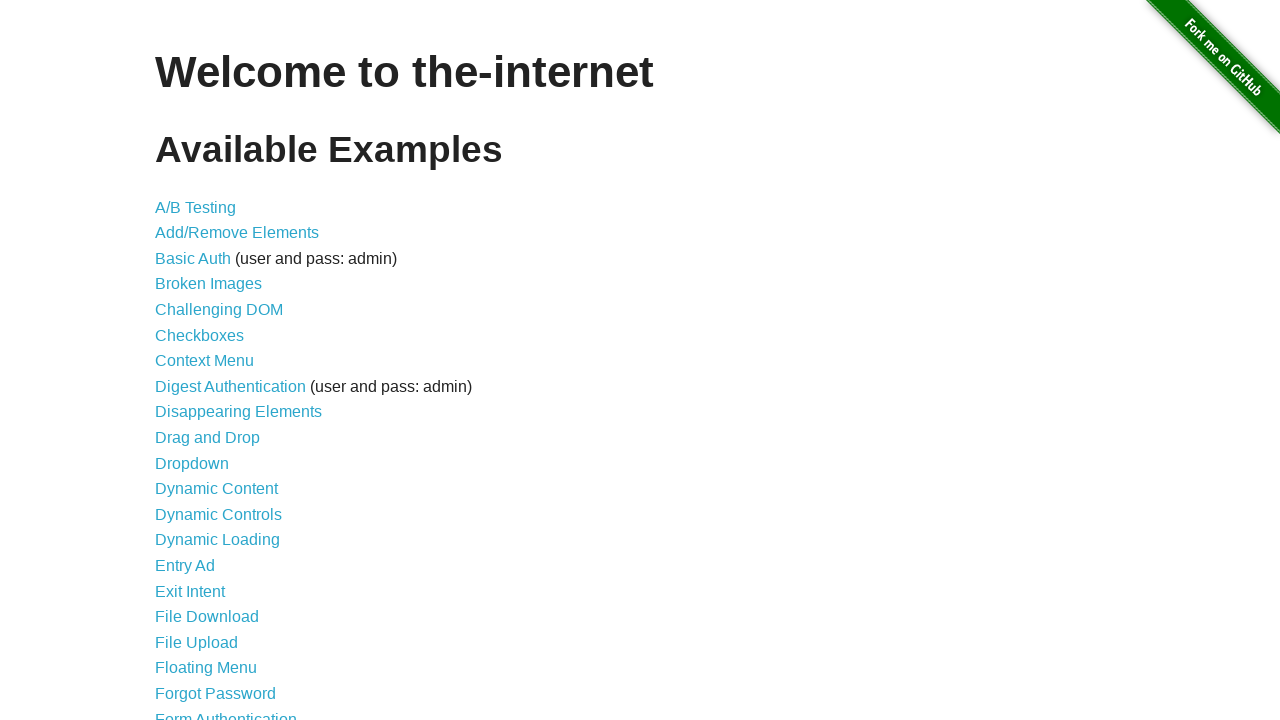

Clicked on Dynamic Content link at (216, 489) on xpath=//*[@id="content"]/ul/li[12]/a
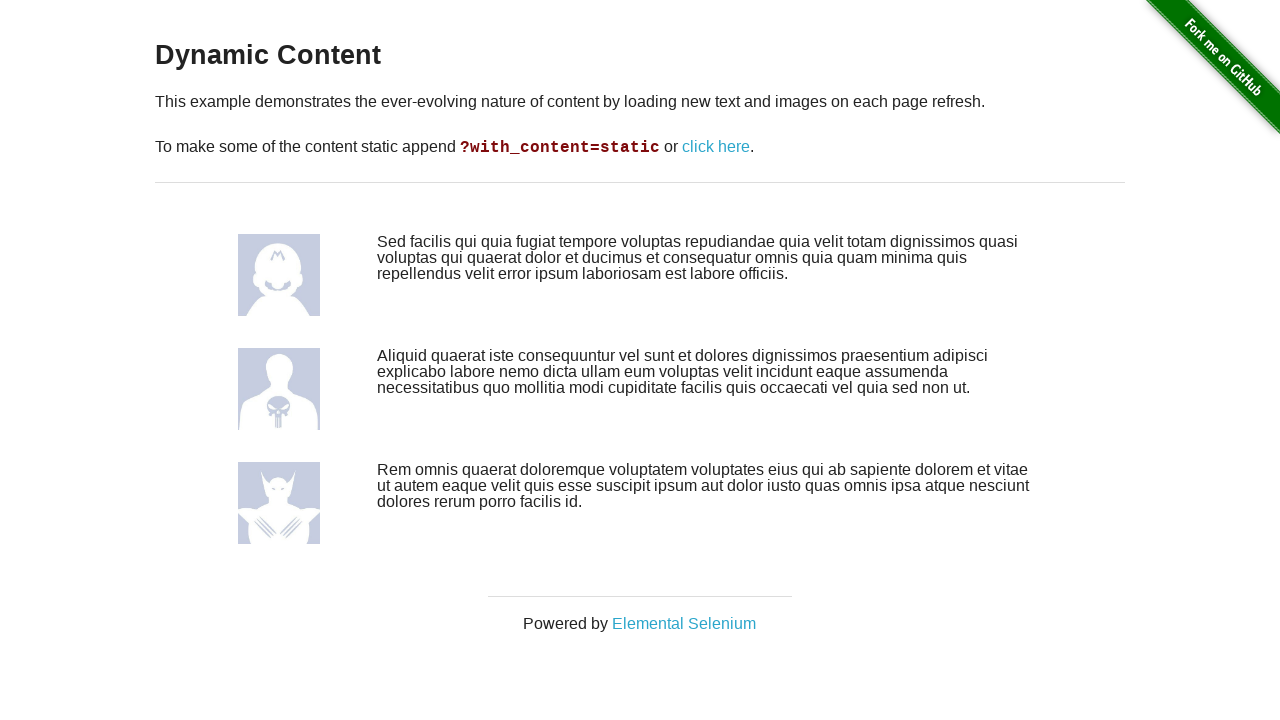

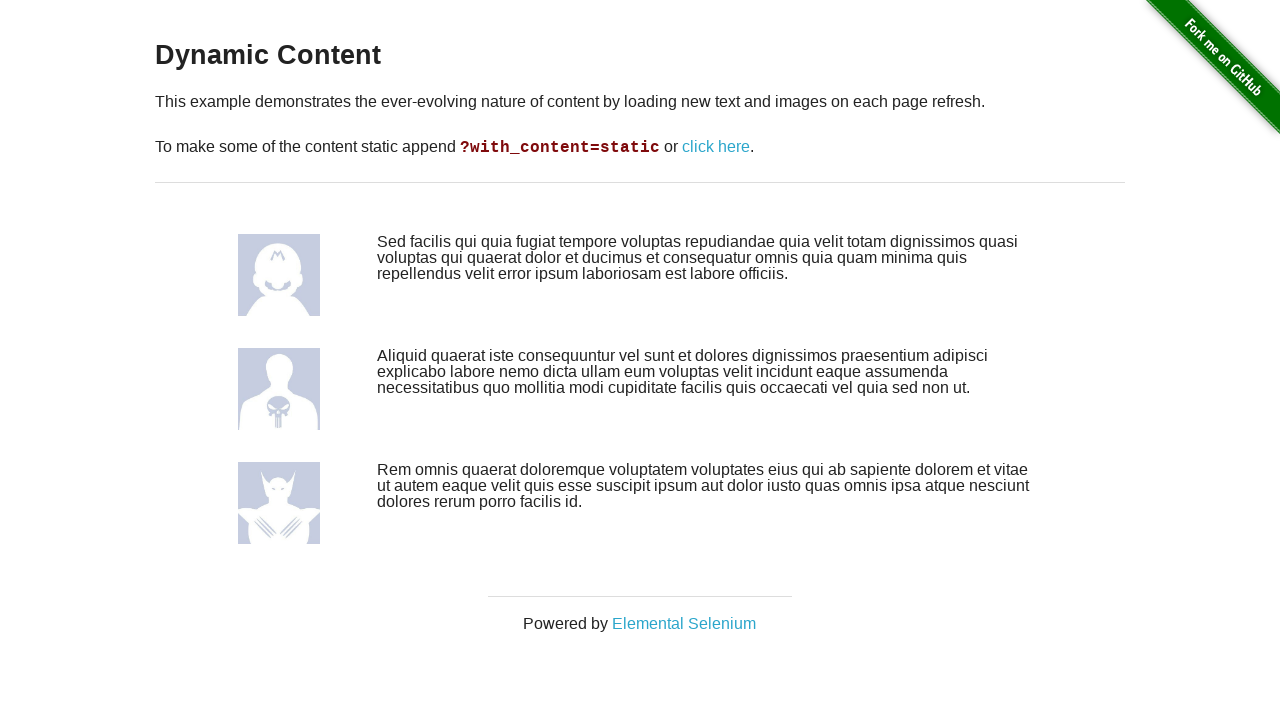